Tests the DemoQA Elements Text Box form by navigating to the text box section, filling in various form fields (full name, email with validation testing, current address, and permanent address), and submitting the form.

Starting URL: https://demoqa.com

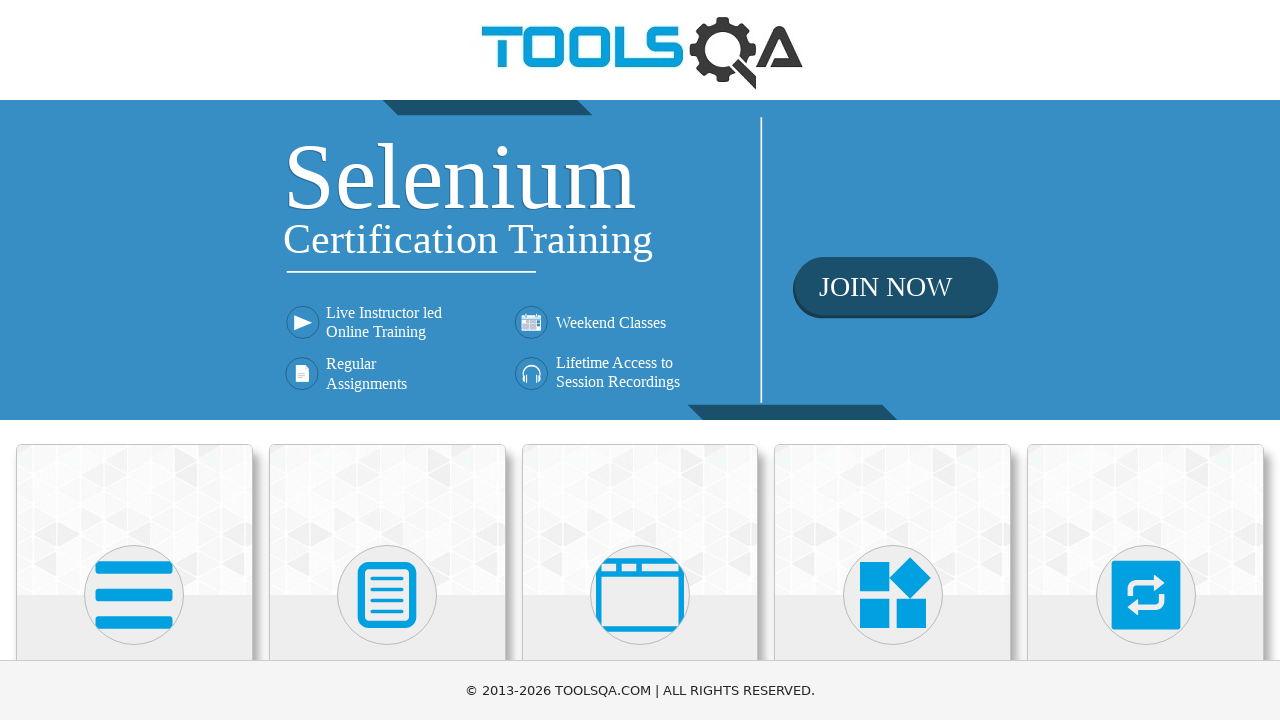

Clicked on Elements menu (first card with avatar) at (134, 595) on (//div[@class='avatar mx-auto white'])[1]
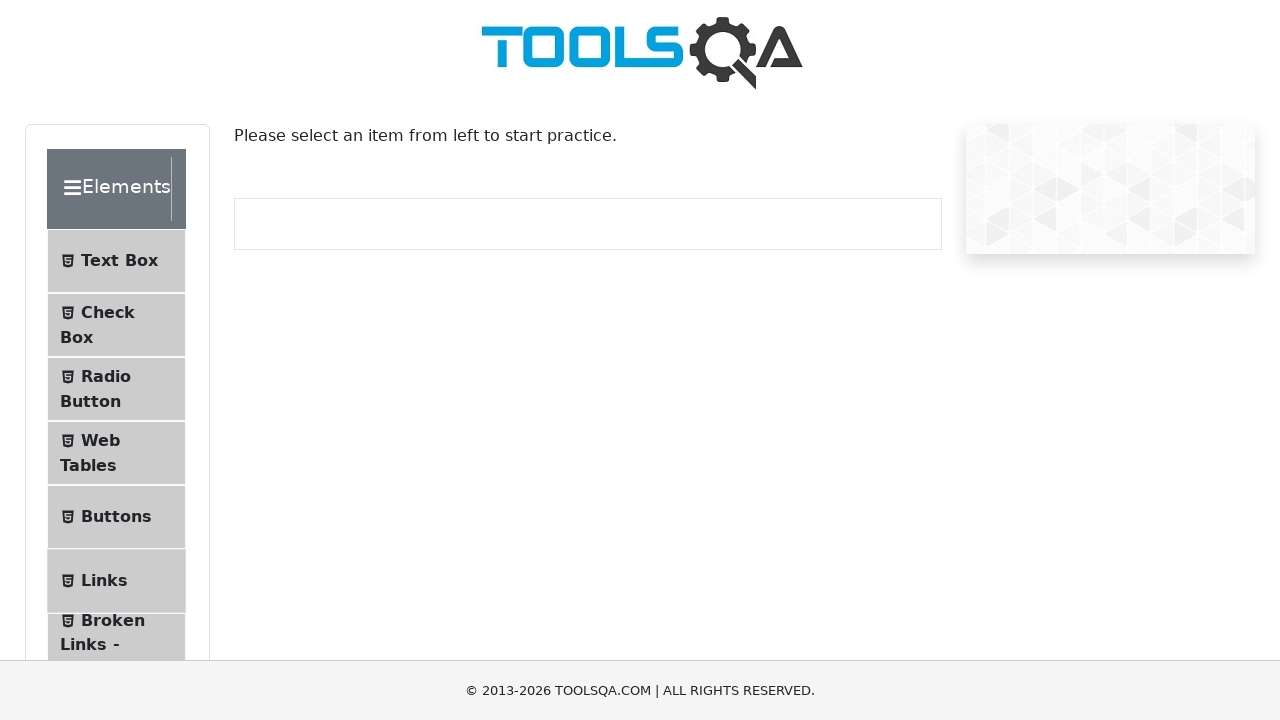

Clicked on Text Box sub-menu item at (116, 261) on #item-0
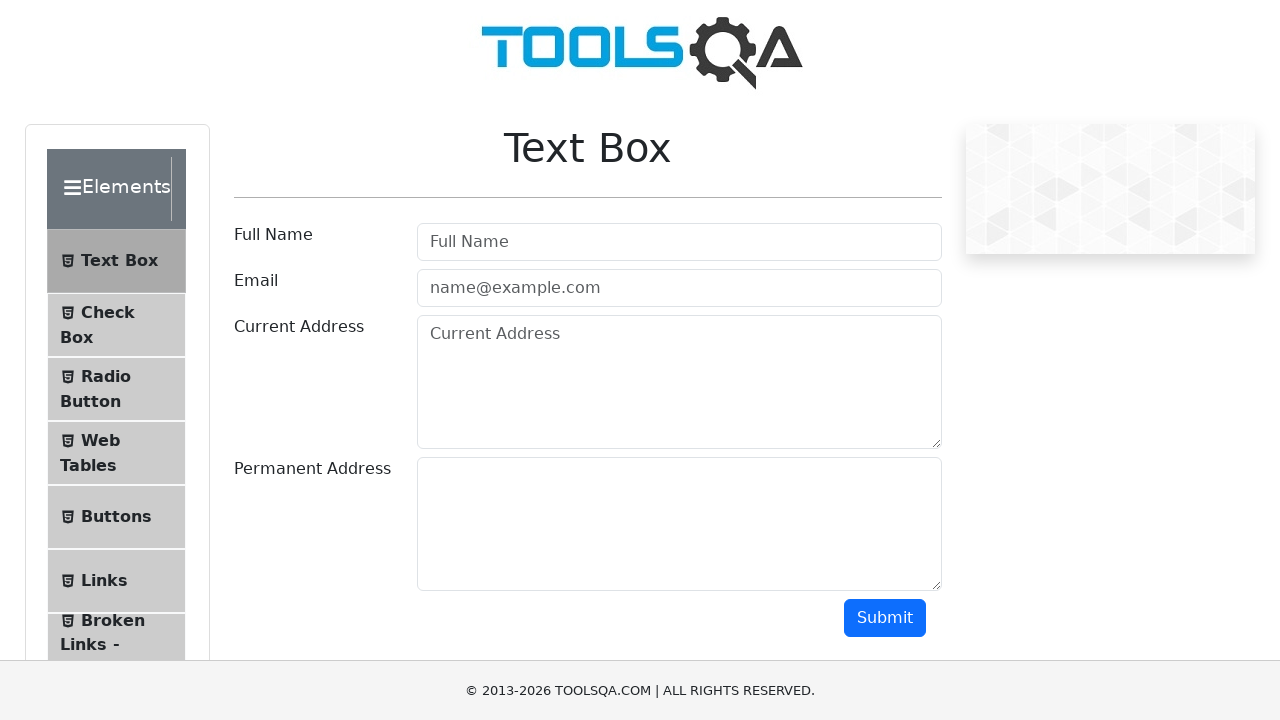

Scrolled down to view the form
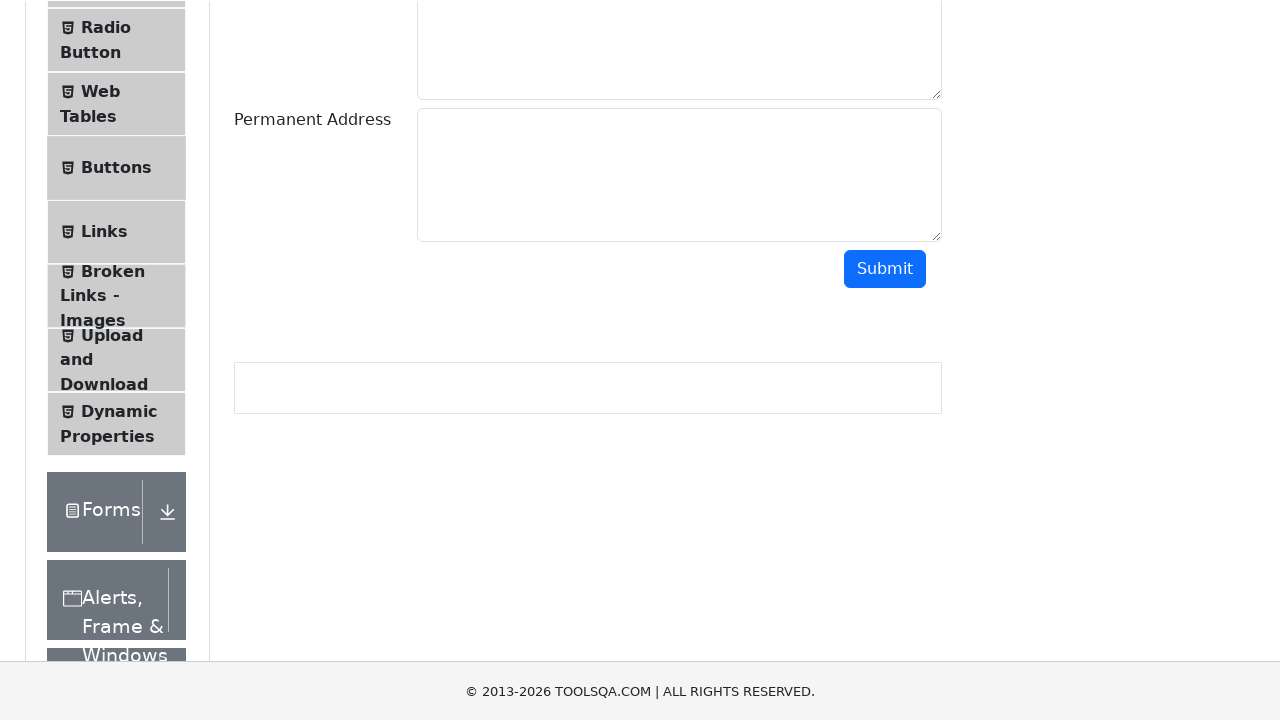

Filled full name field with 'FullNameTest' on #userName
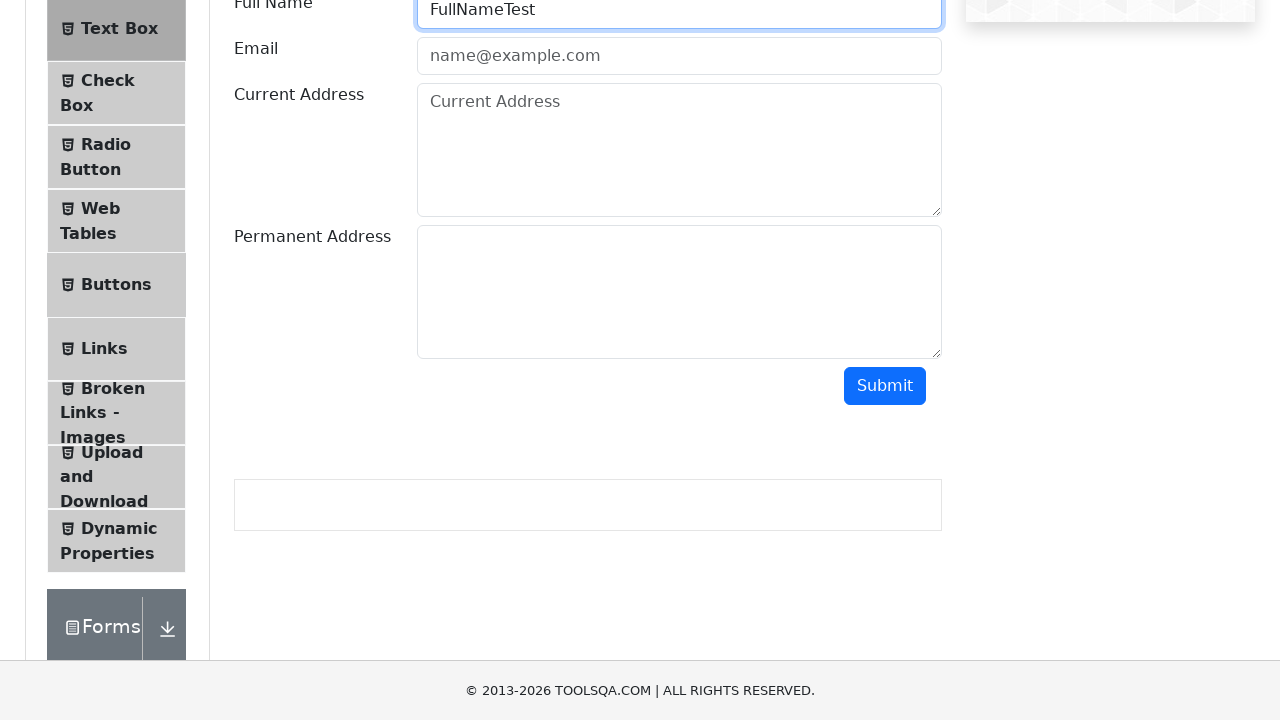

Entered invalid email format 'EmailTest' on #userEmail
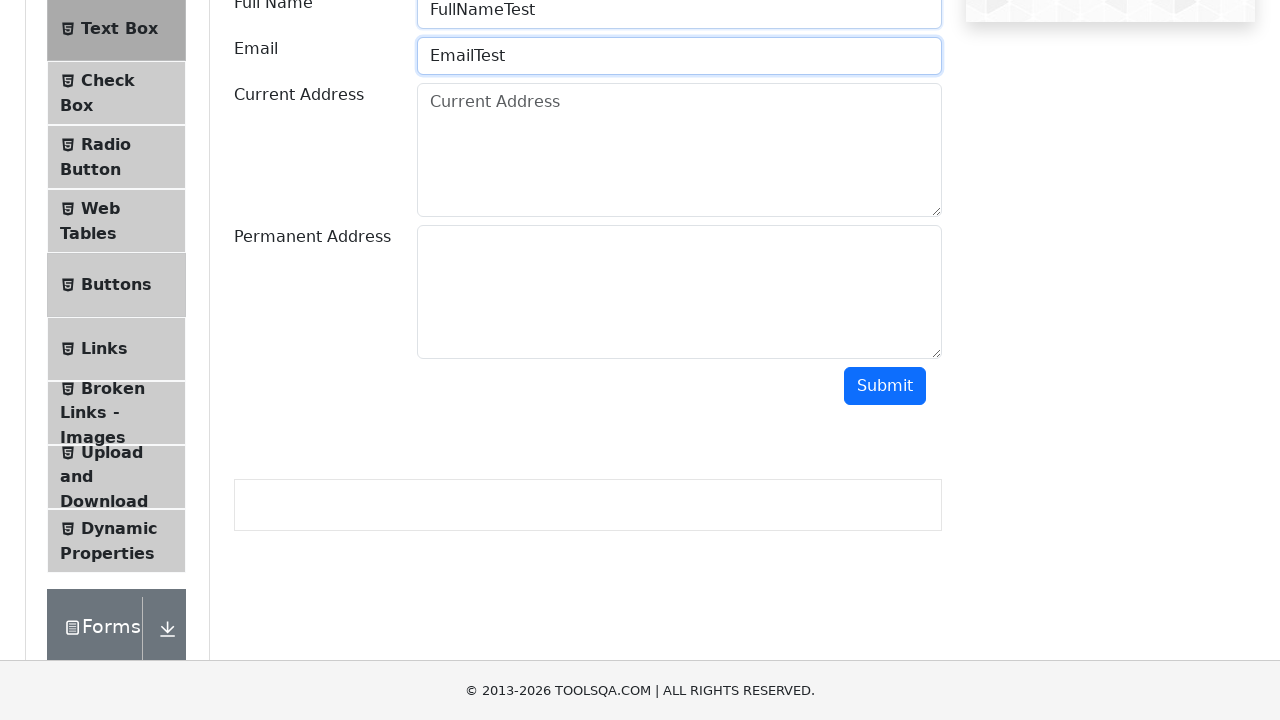

Clicked submit button with invalid email 'EmailTest' at (885, 386) on #submit
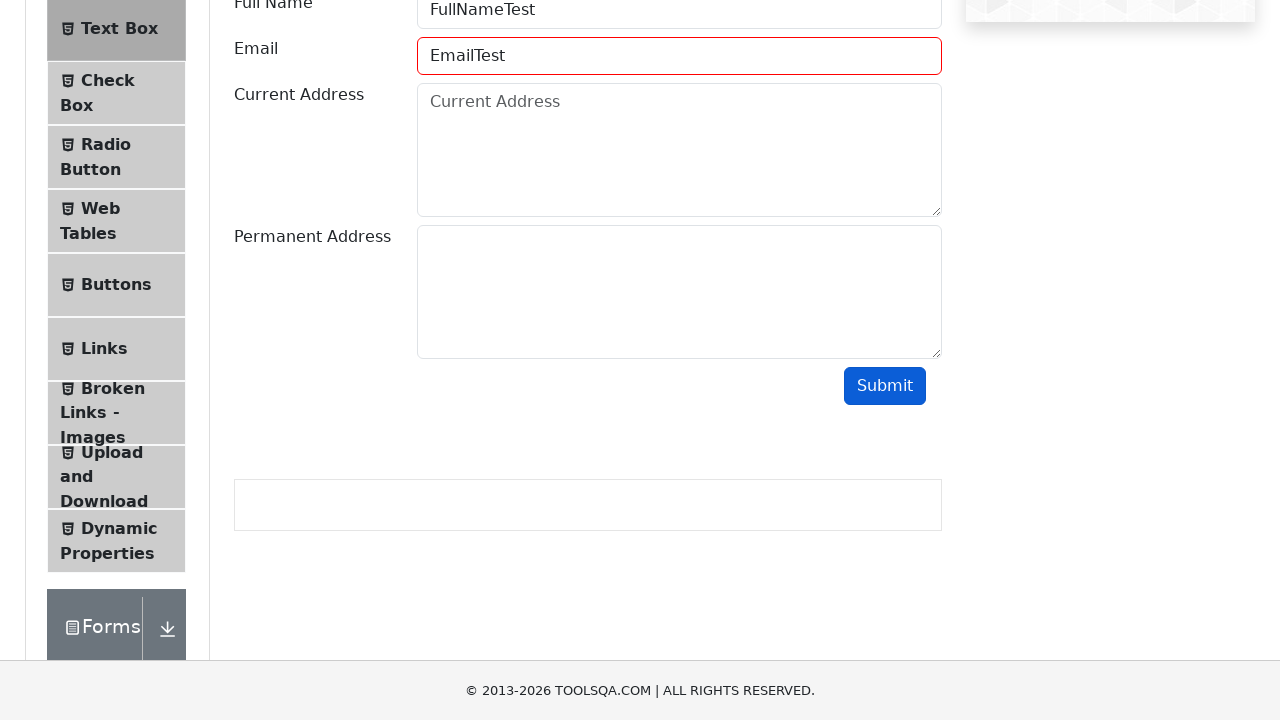

Cleared email field on #userEmail
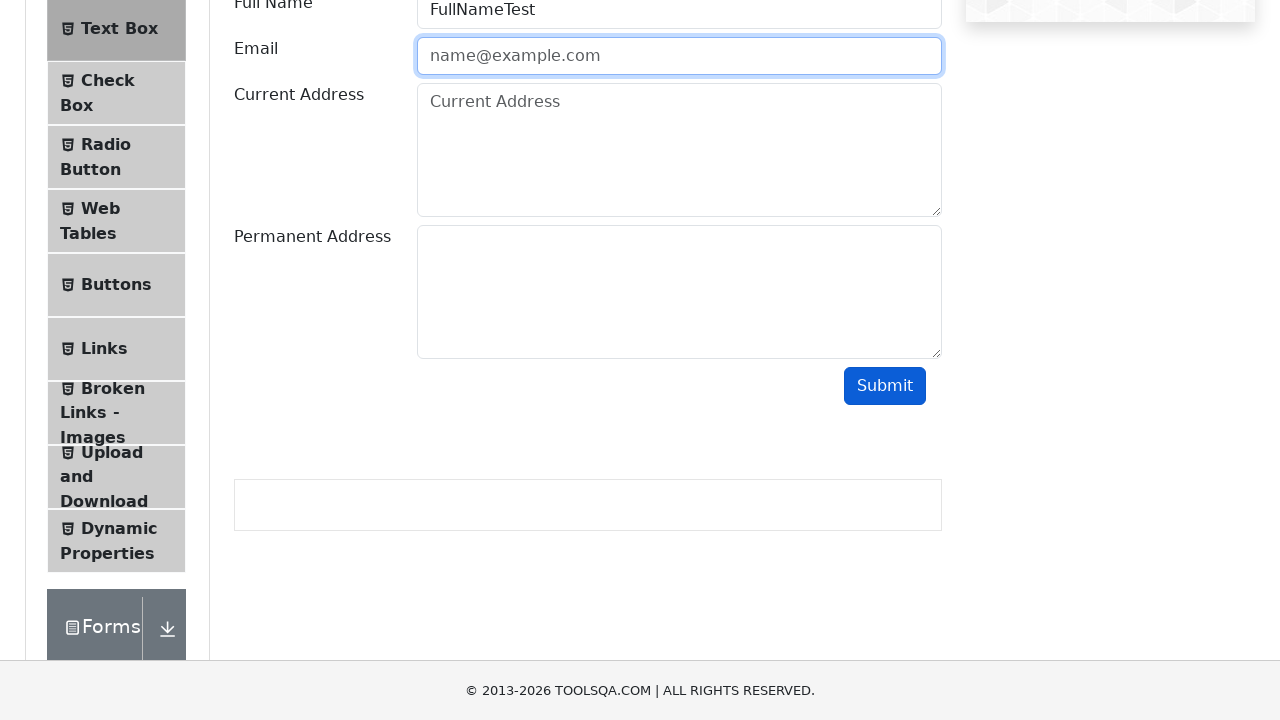

Entered invalid email format 'EmailTest@' on #userEmail
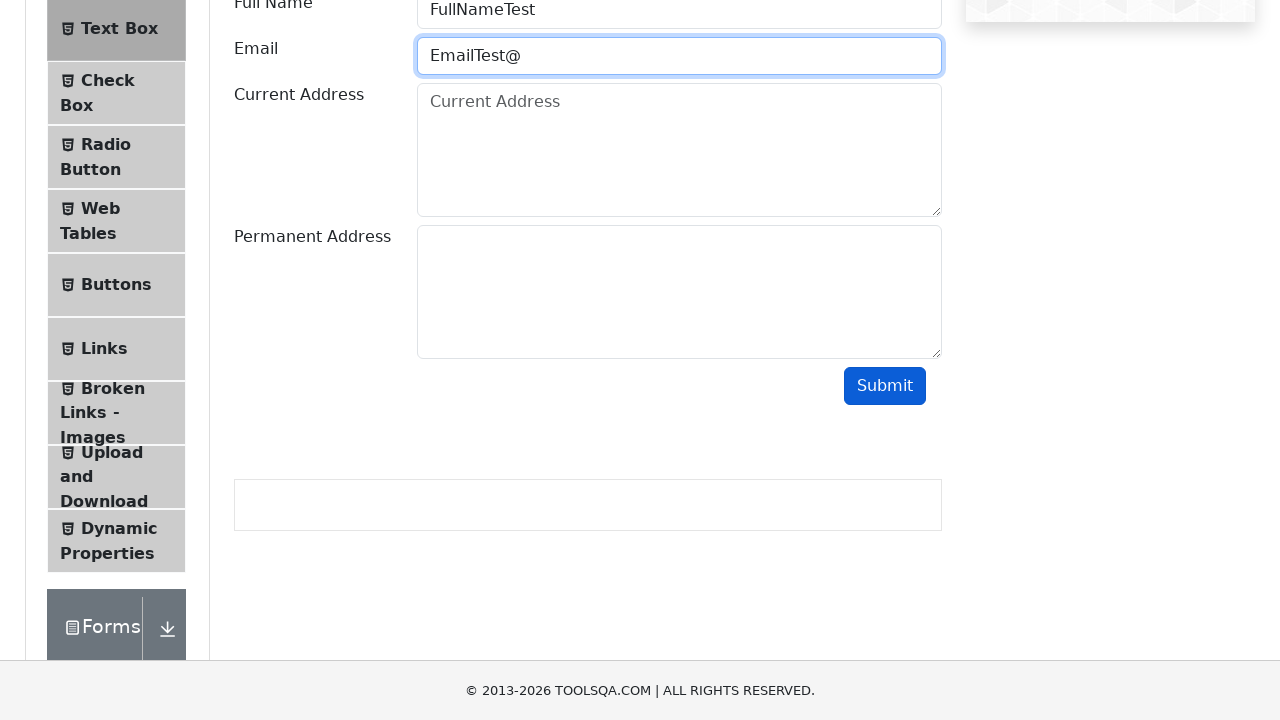

Clicked submit button with invalid email 'EmailTest@' at (885, 386) on #submit
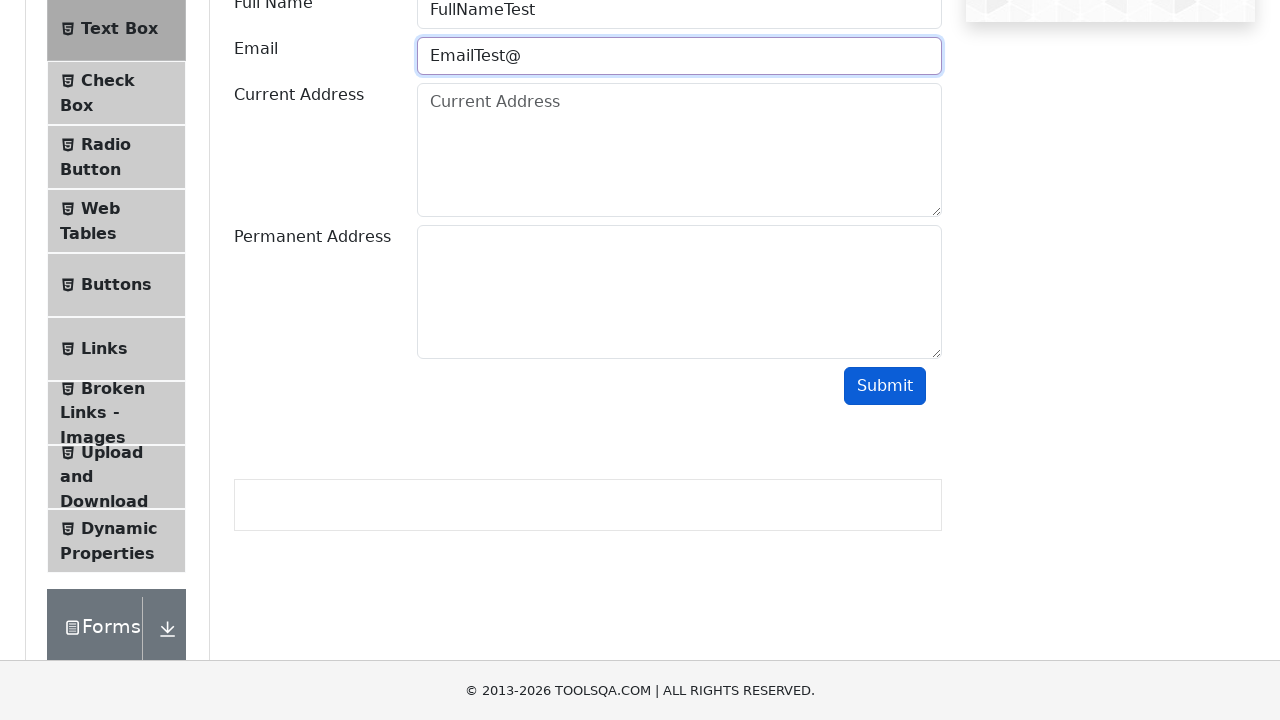

Cleared email field on #userEmail
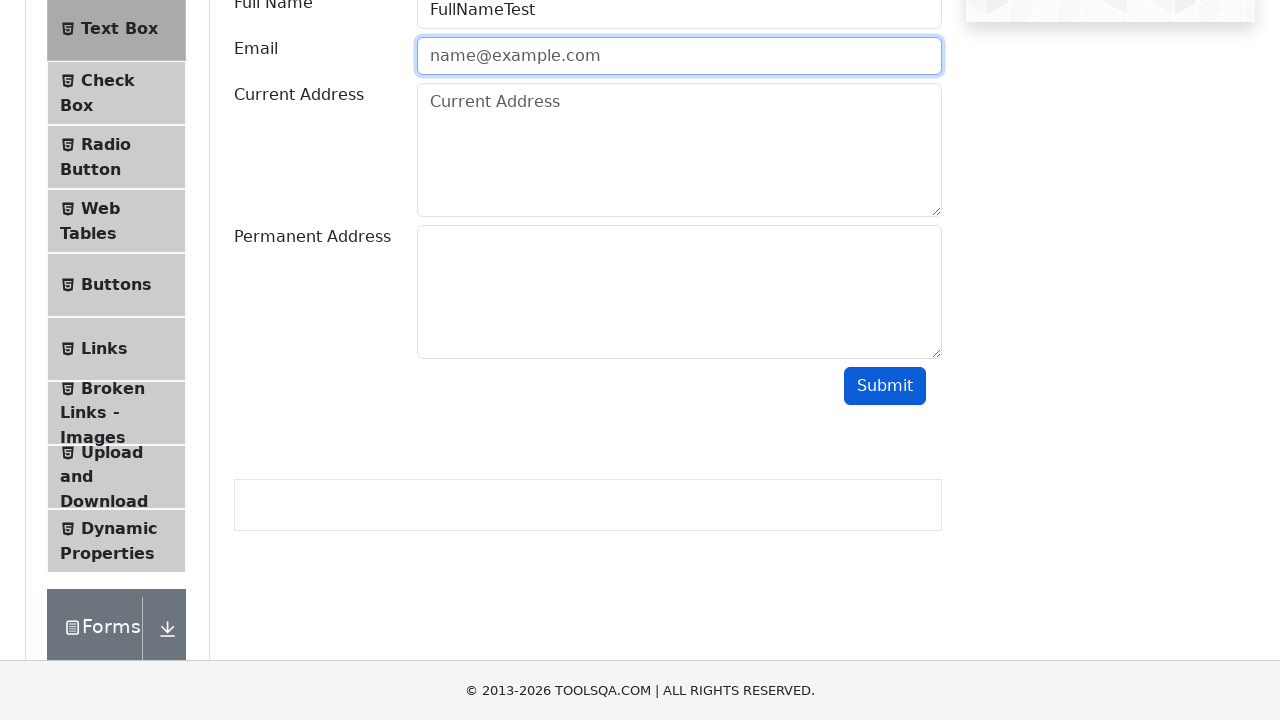

Entered invalid email format 'EmailTest@Test' on #userEmail
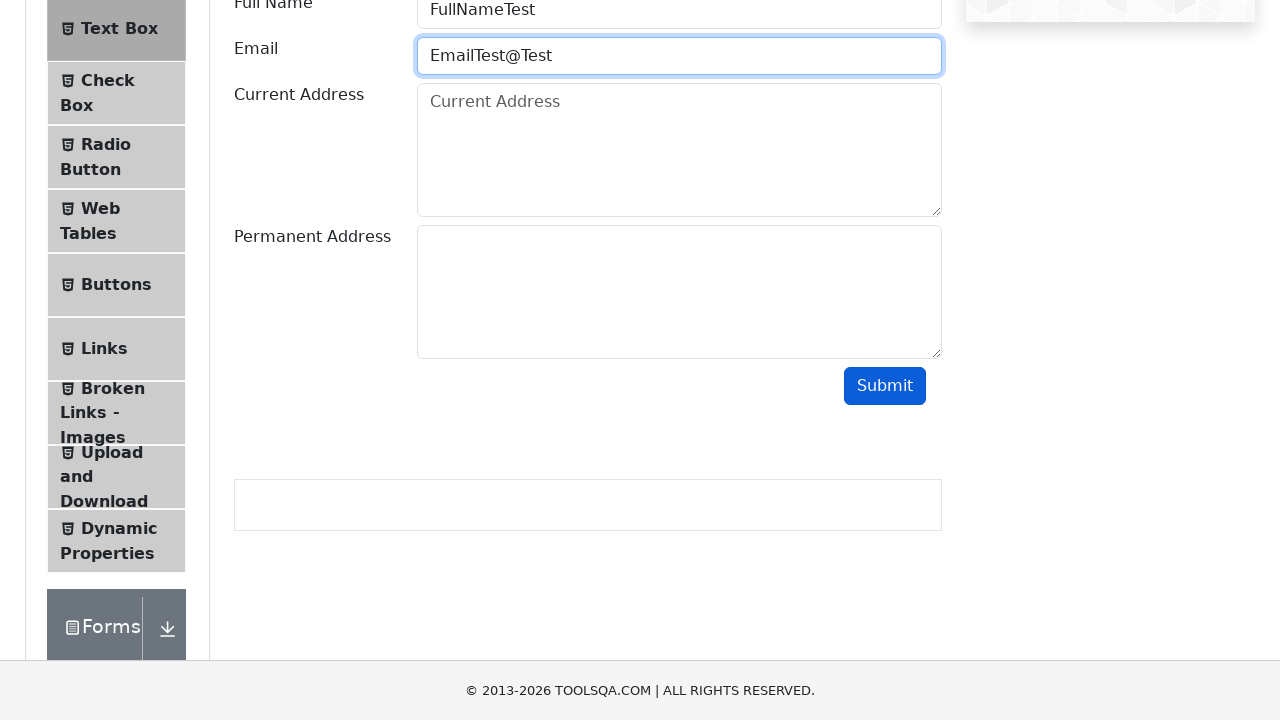

Clicked submit button with invalid email 'EmailTest@Test' at (885, 386) on #submit
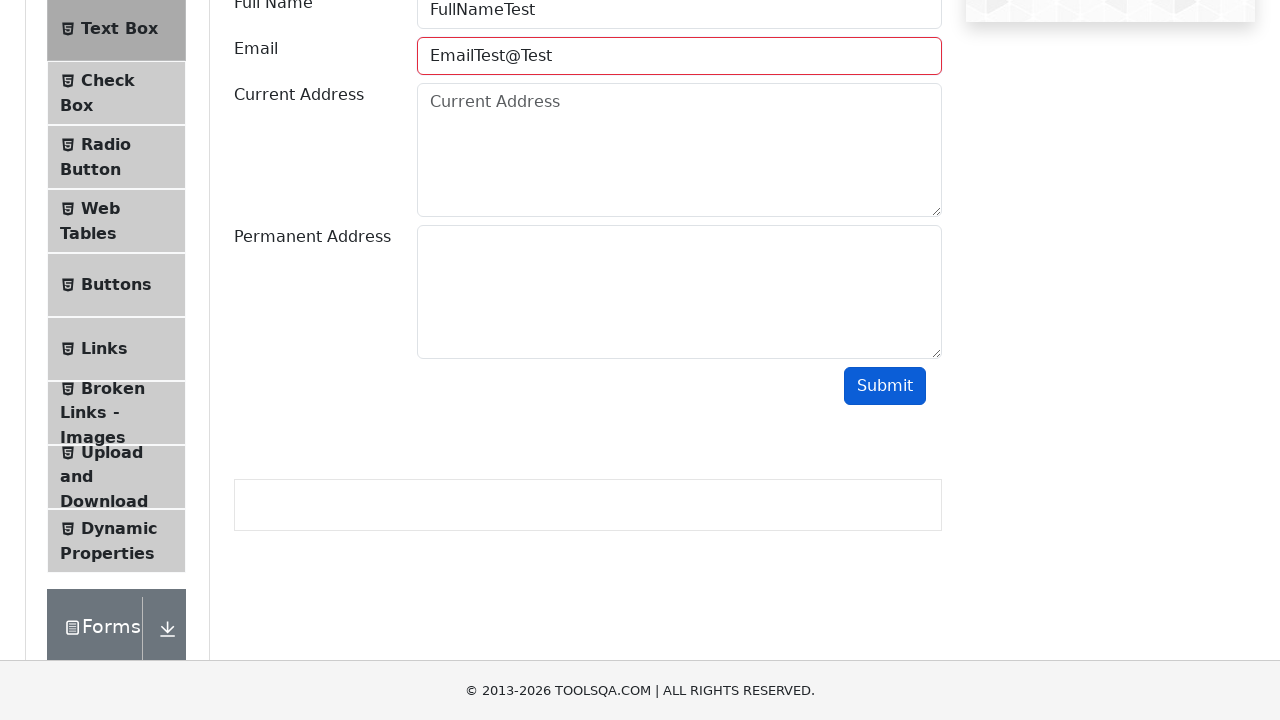

Cleared email field on #userEmail
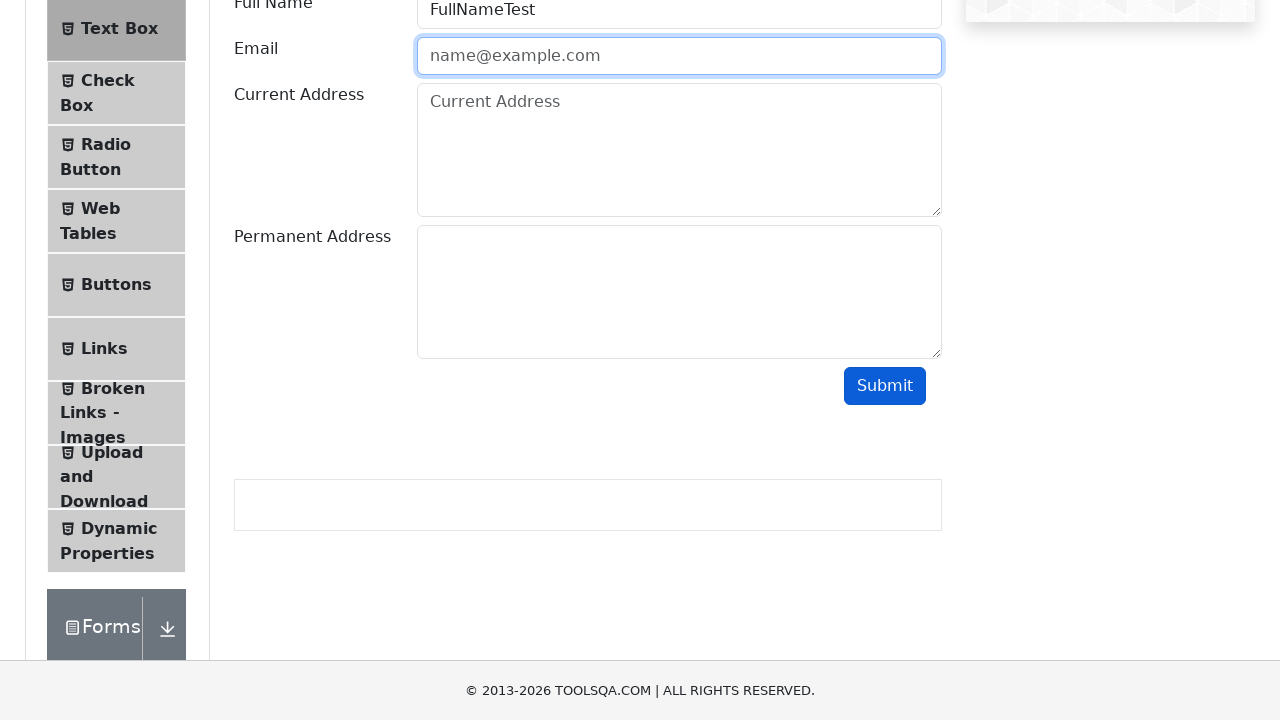

Entered valid email 'EmailTest@Test.com' on #userEmail
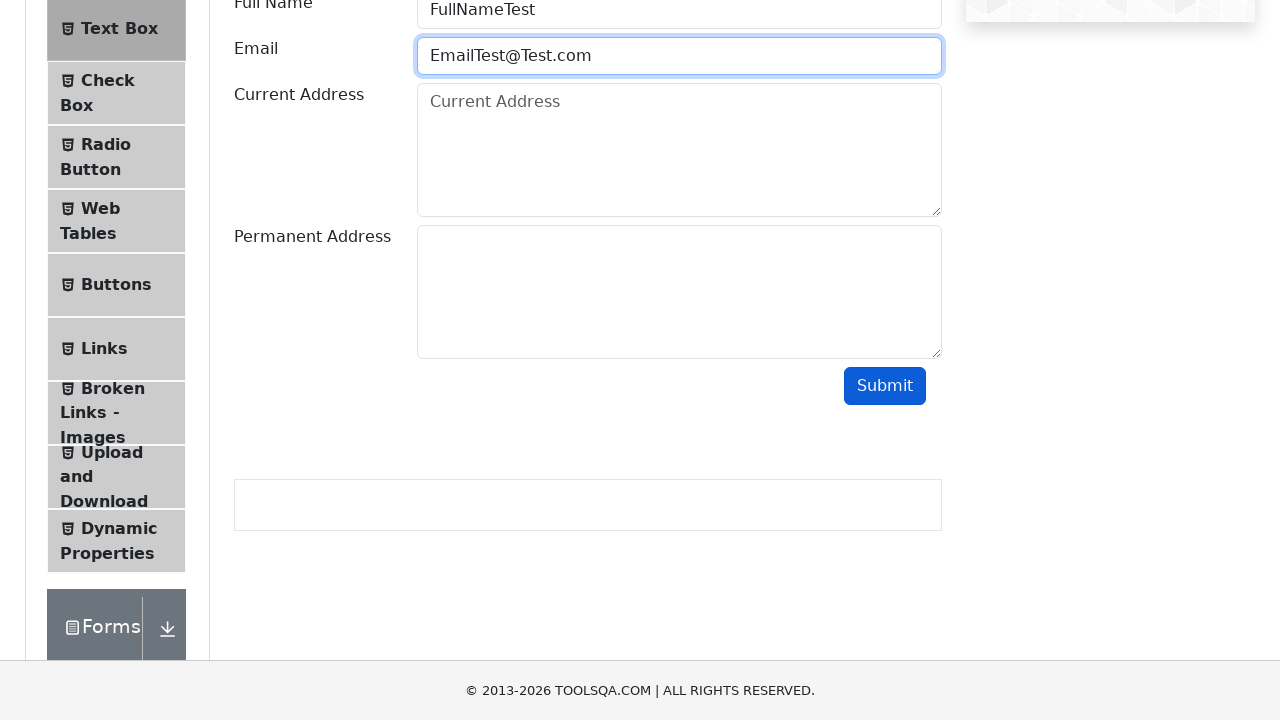

Filled current address field with 'CurrentAdressTest' on #currentAddress
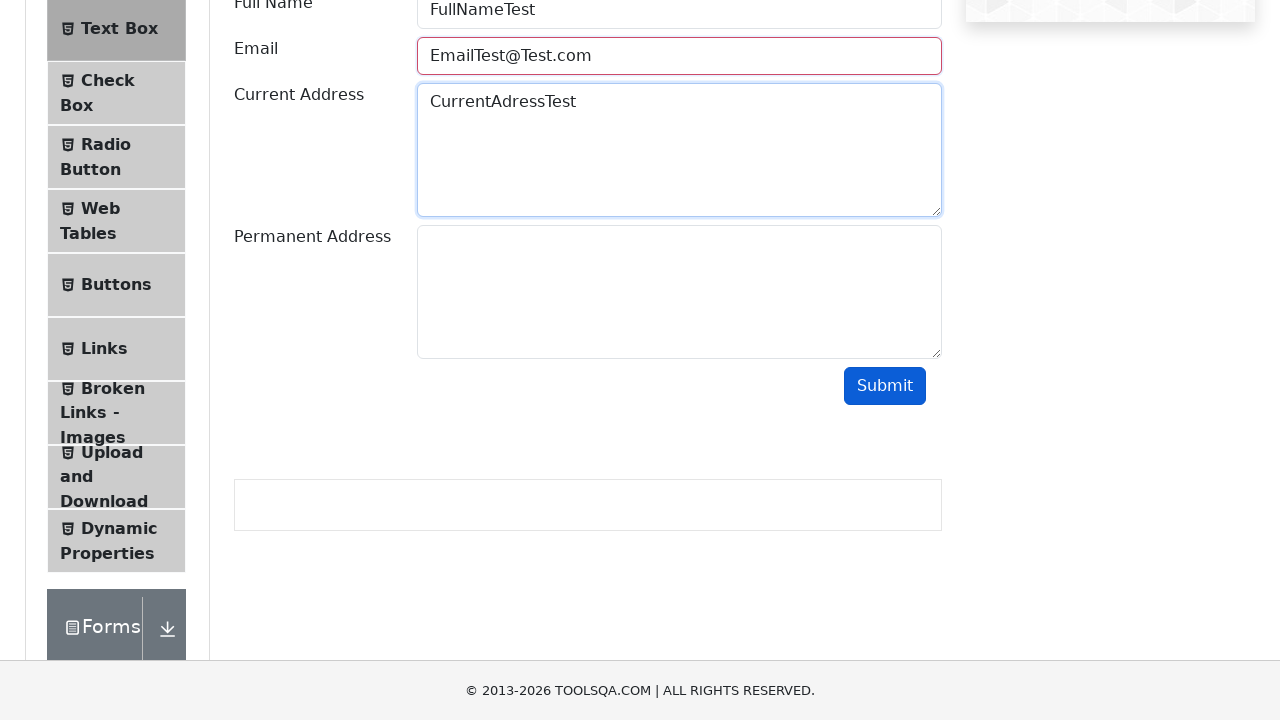

Filled permanent address field with 'PermanentAdressTest' on #permanentAddress
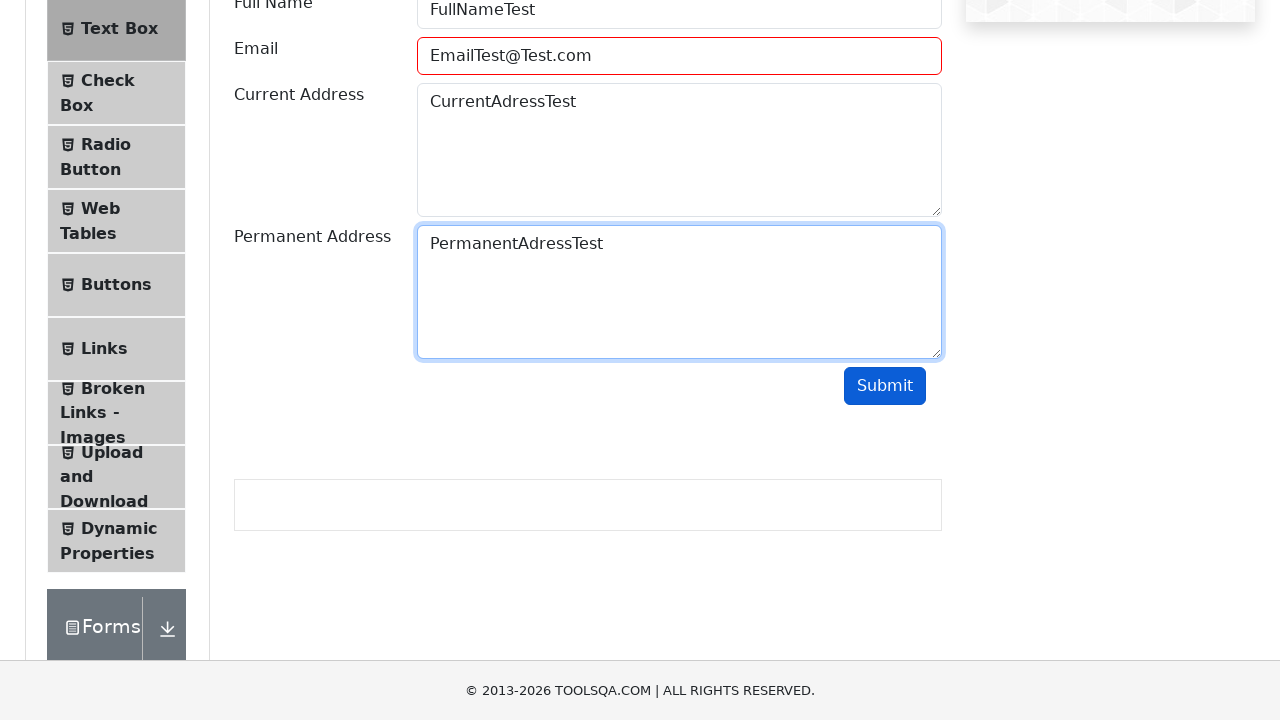

Clicked submit button to submit the completed form at (885, 386) on #submit
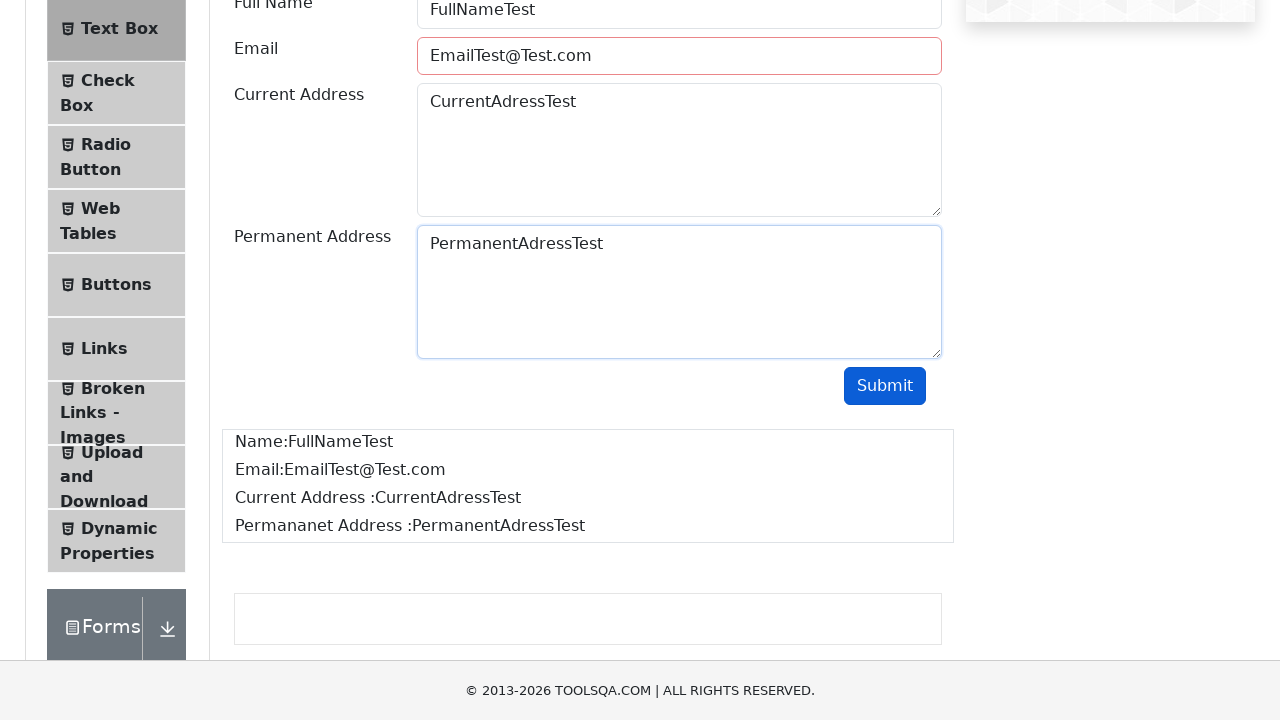

Form submission output appeared
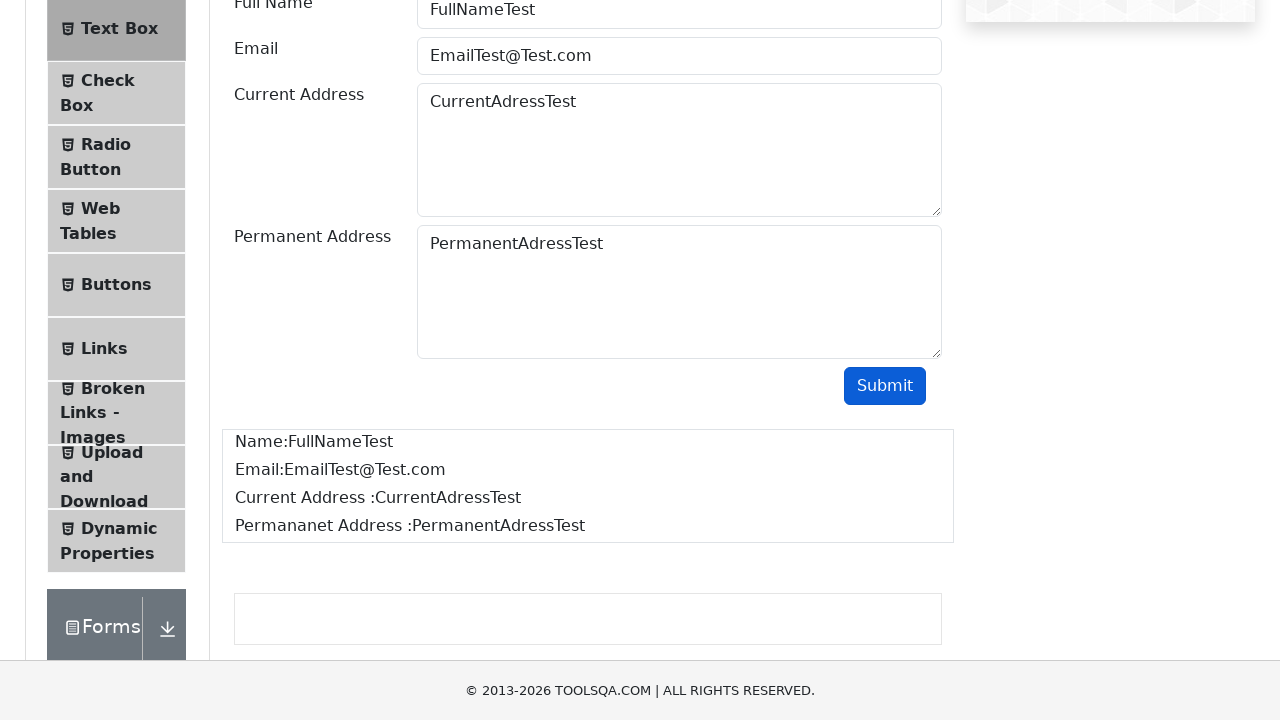

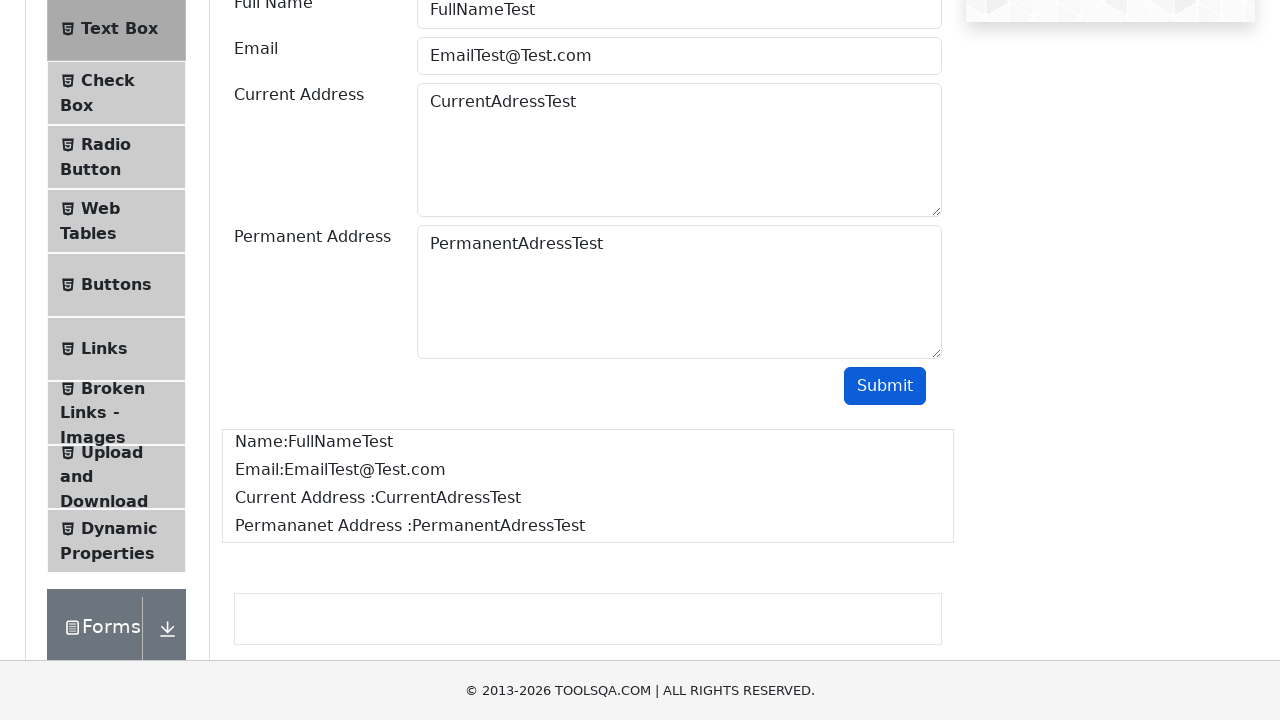